Tests window handling by opening a new window, switching between parent and child windows, and verifying the URLs

Starting URL: https://rahulshettyacademy.com/AutomationPractice/

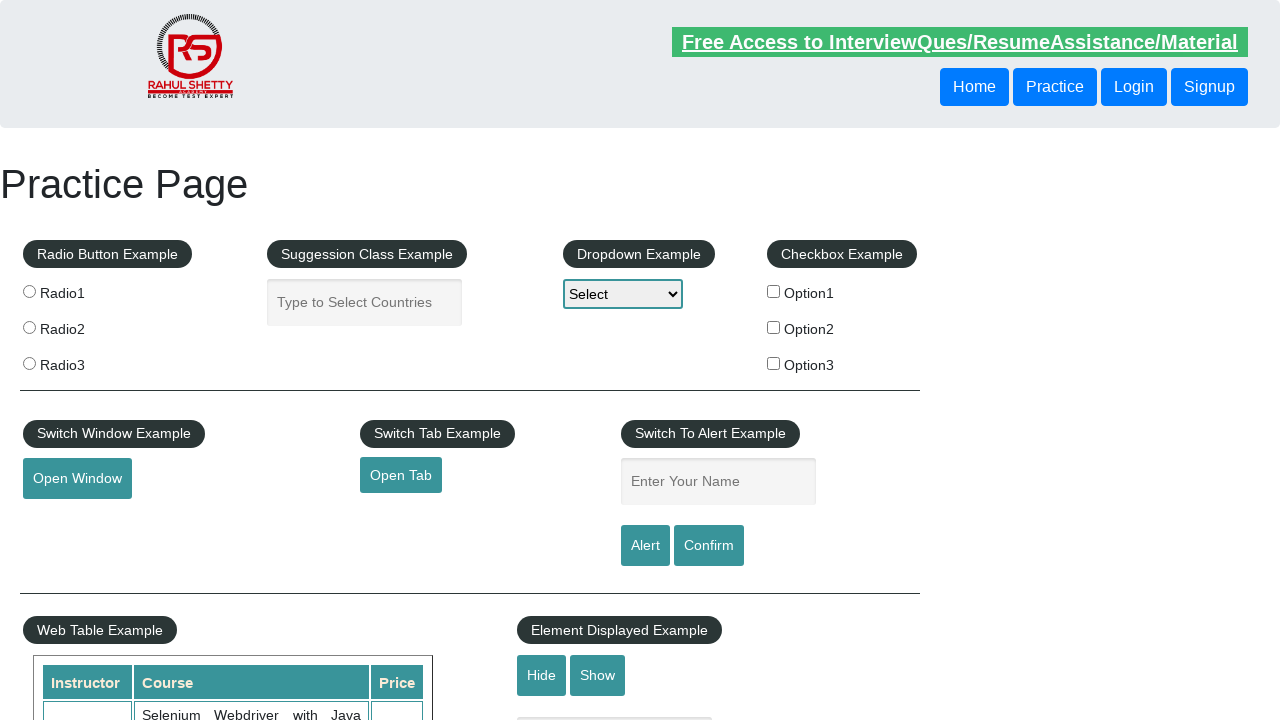

Clicked button to open new window at (77, 479) on button#openwindow
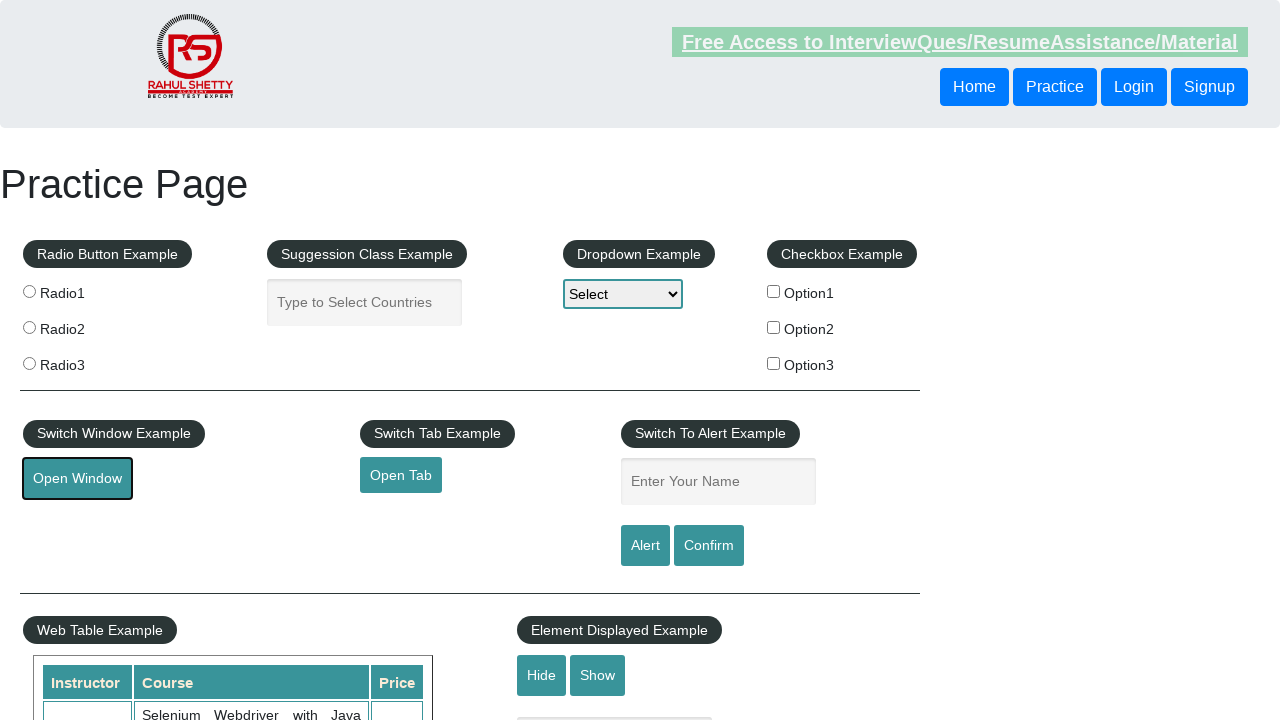

New window opened and captured
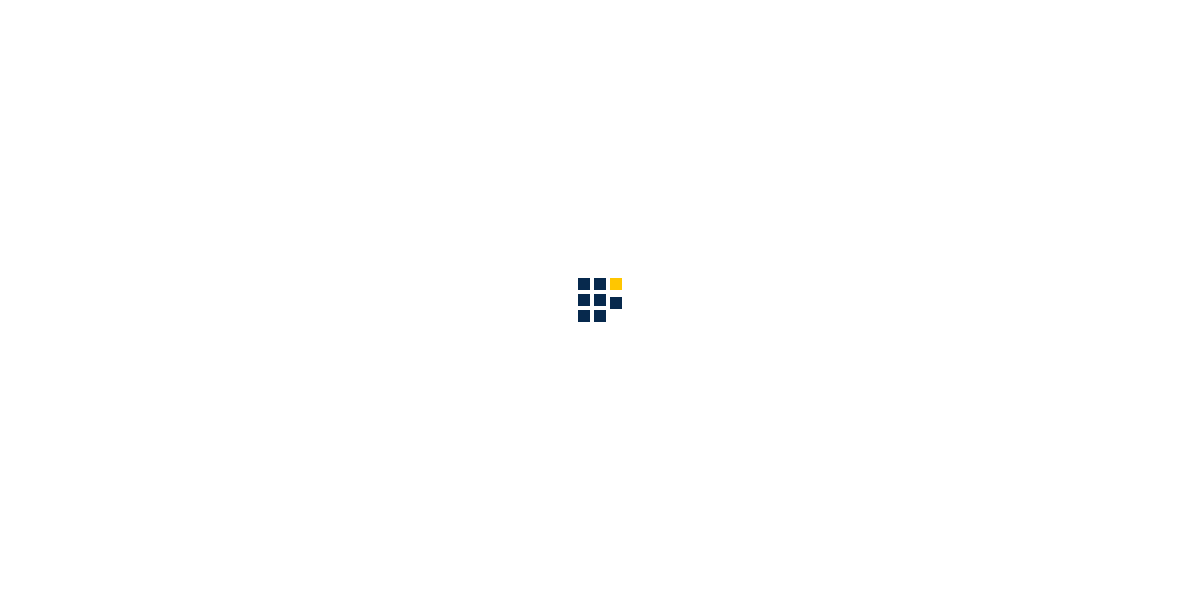

Captured child window URL: https://www.qaclickacademy.com/
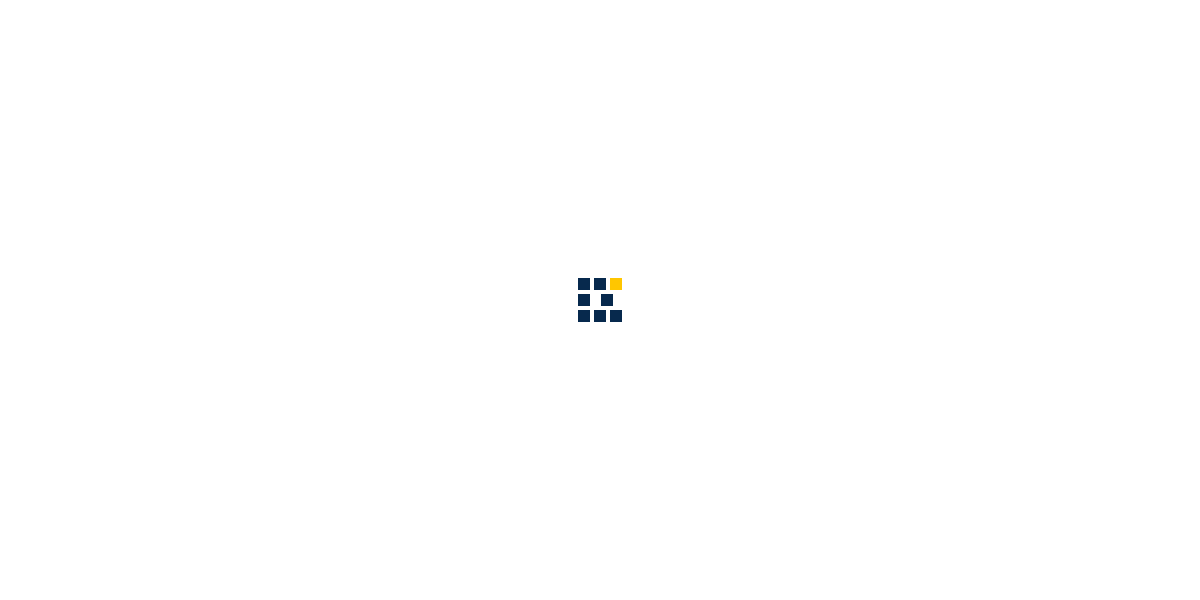

Captured parent window URL: https://rahulshettyacademy.com/AutomationPractice/
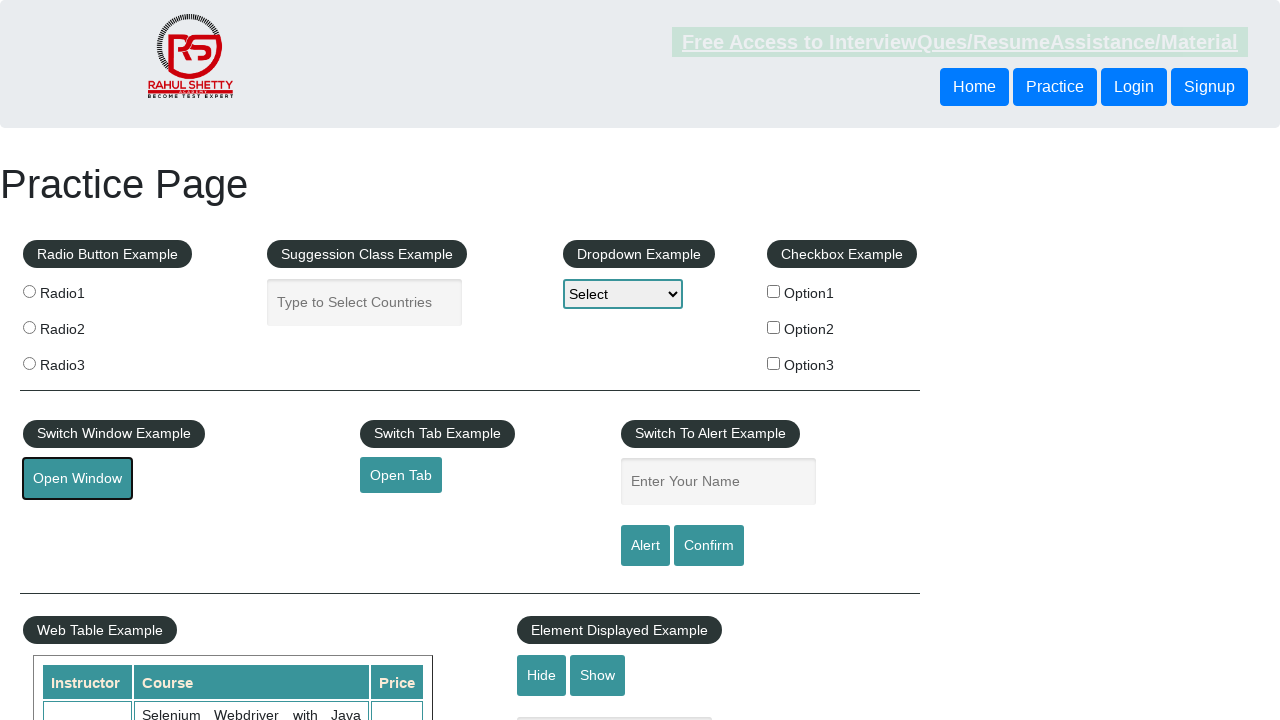

Closed child window
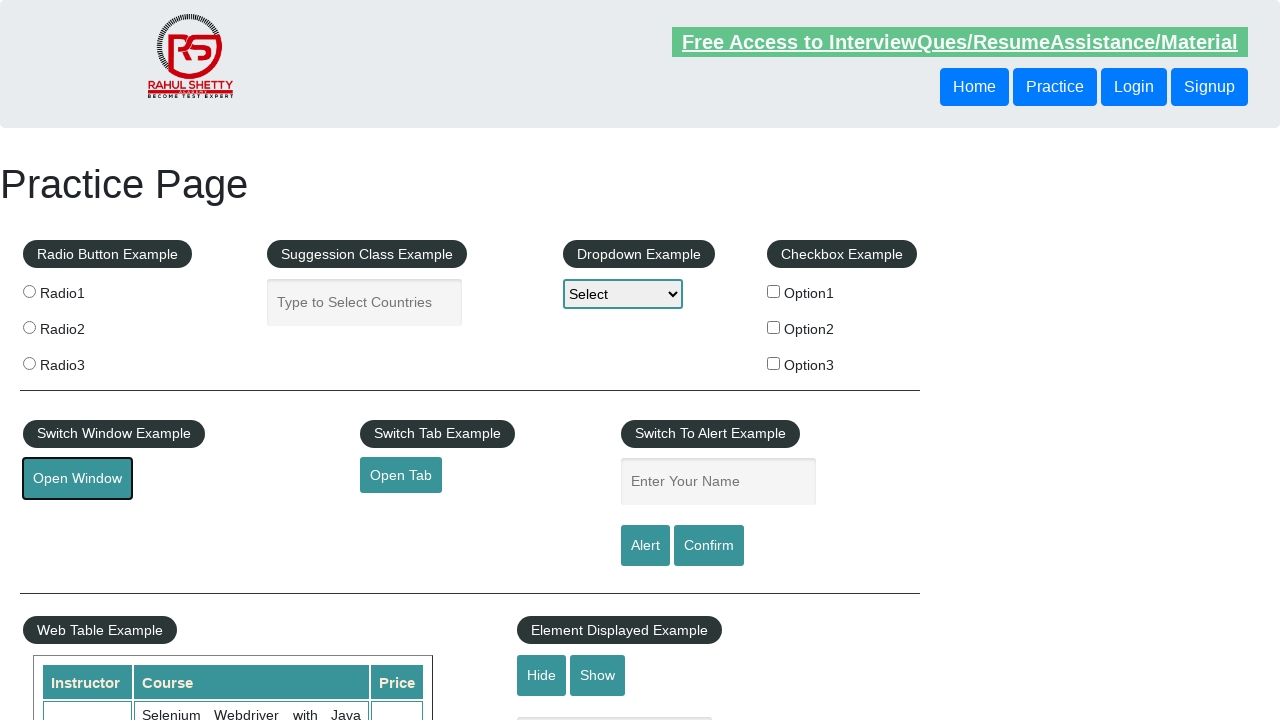

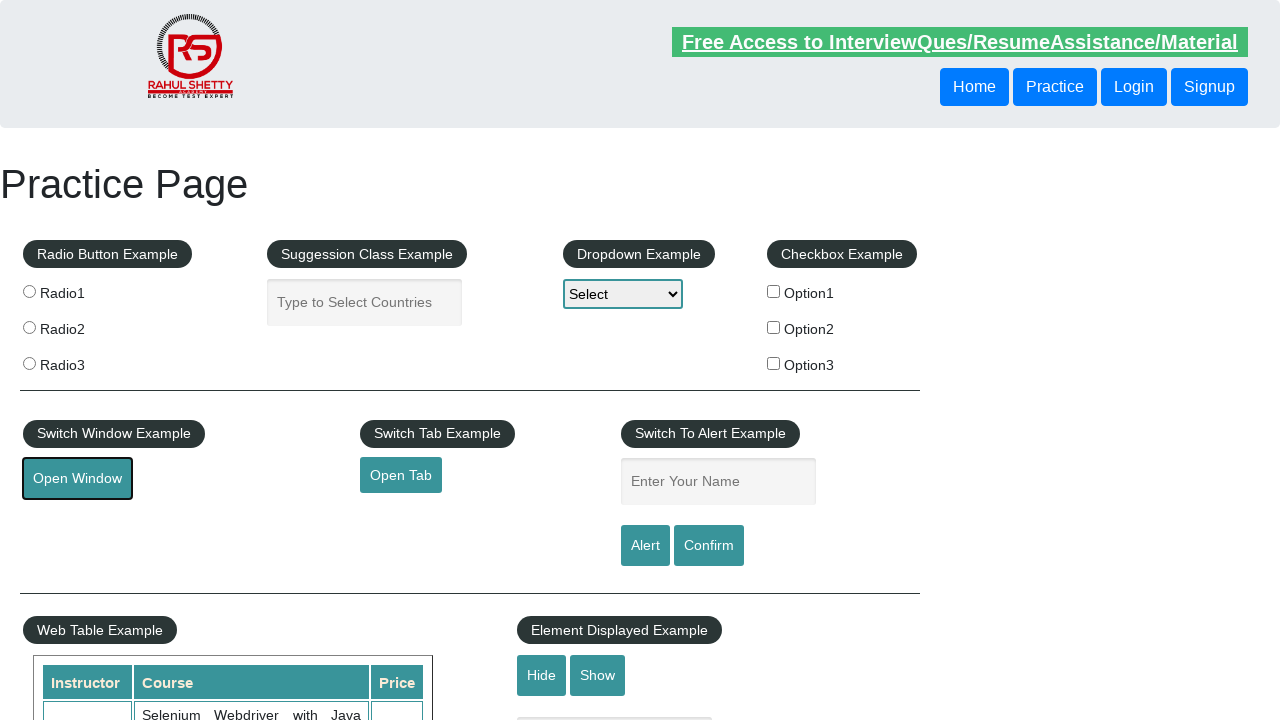